Tests drag and drop functionality by dragging a source element to a target drop zone and verifying the "Dropped!" message appears

Starting URL: https://demoqa.com/droppable

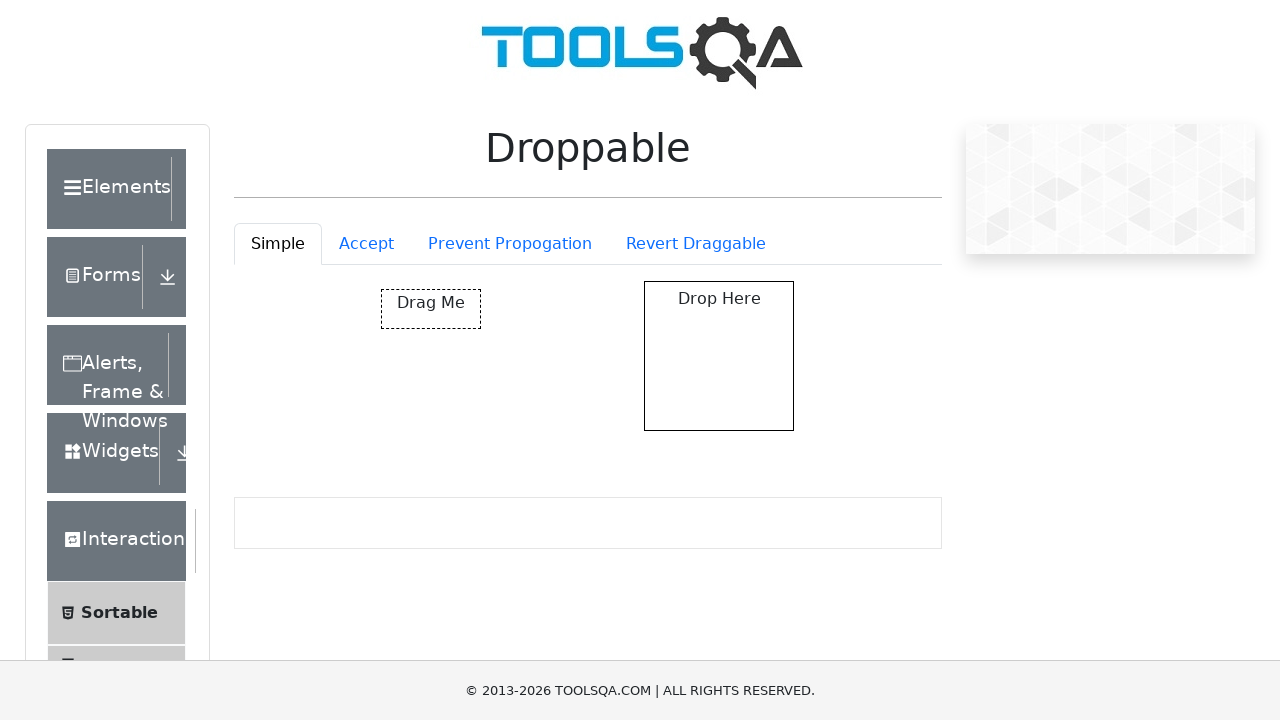

Located the draggable source element
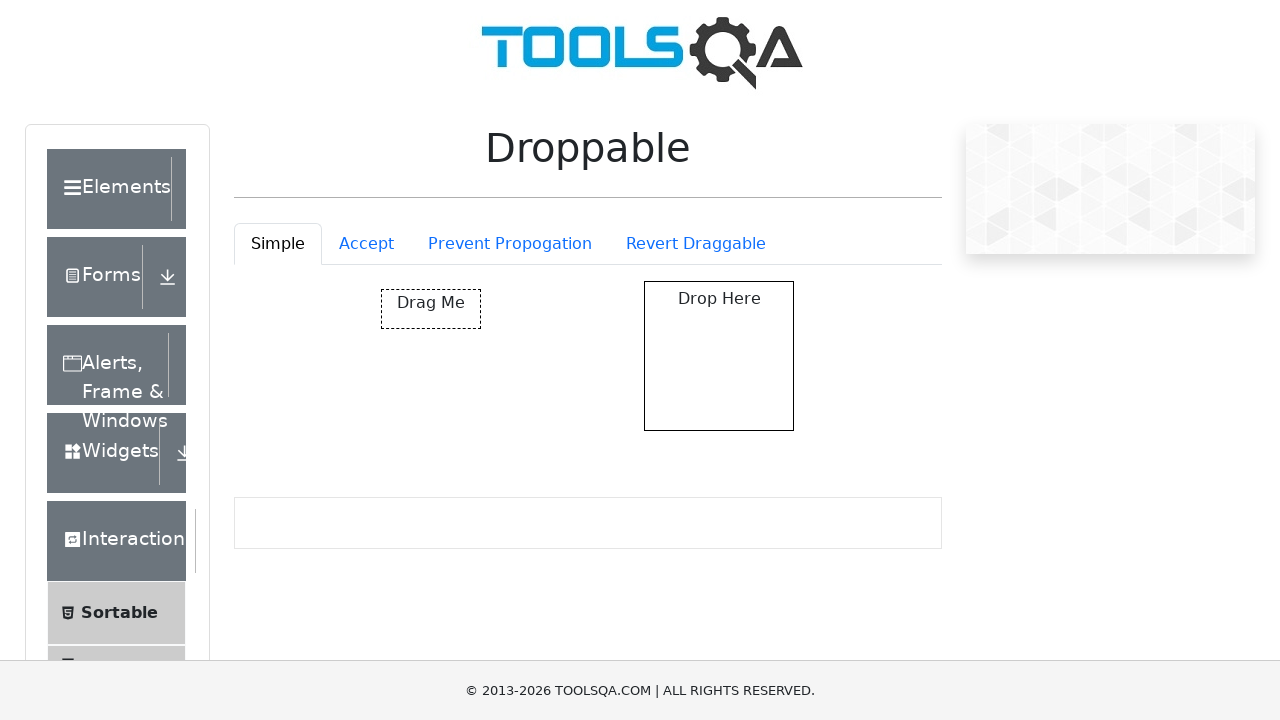

Located the droppable target element
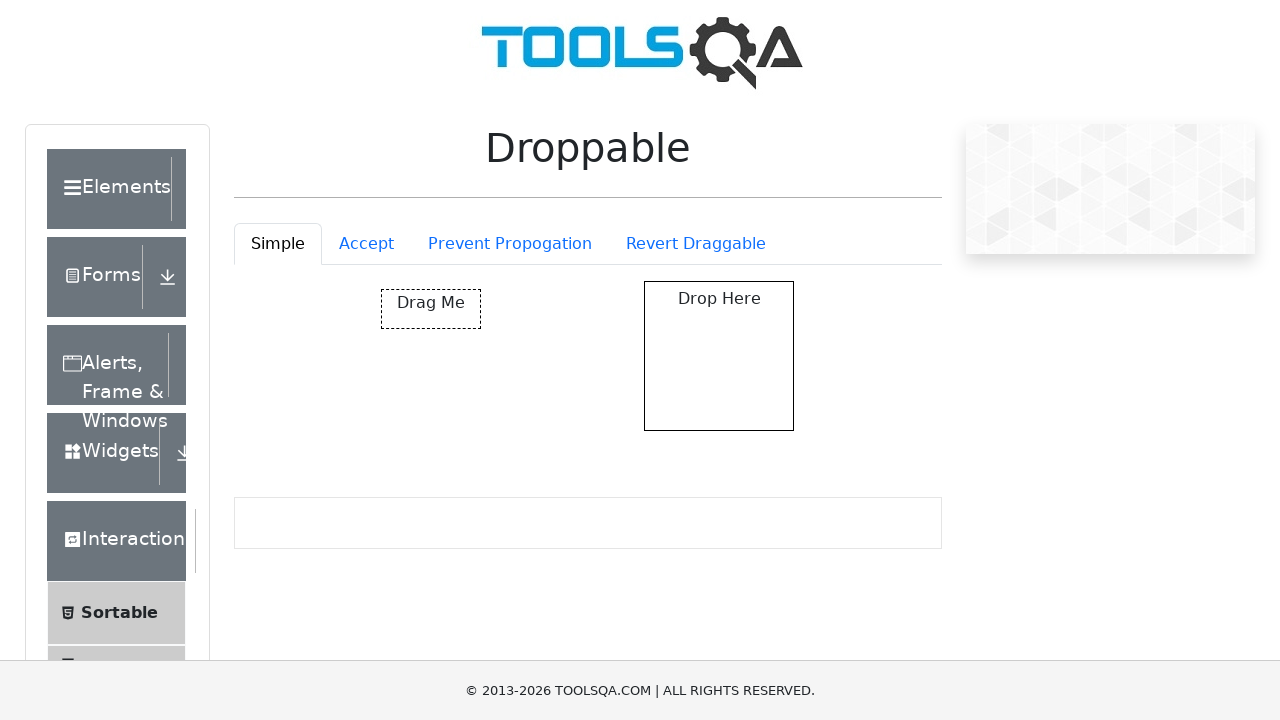

Dragged source element to target drop zone at (719, 356)
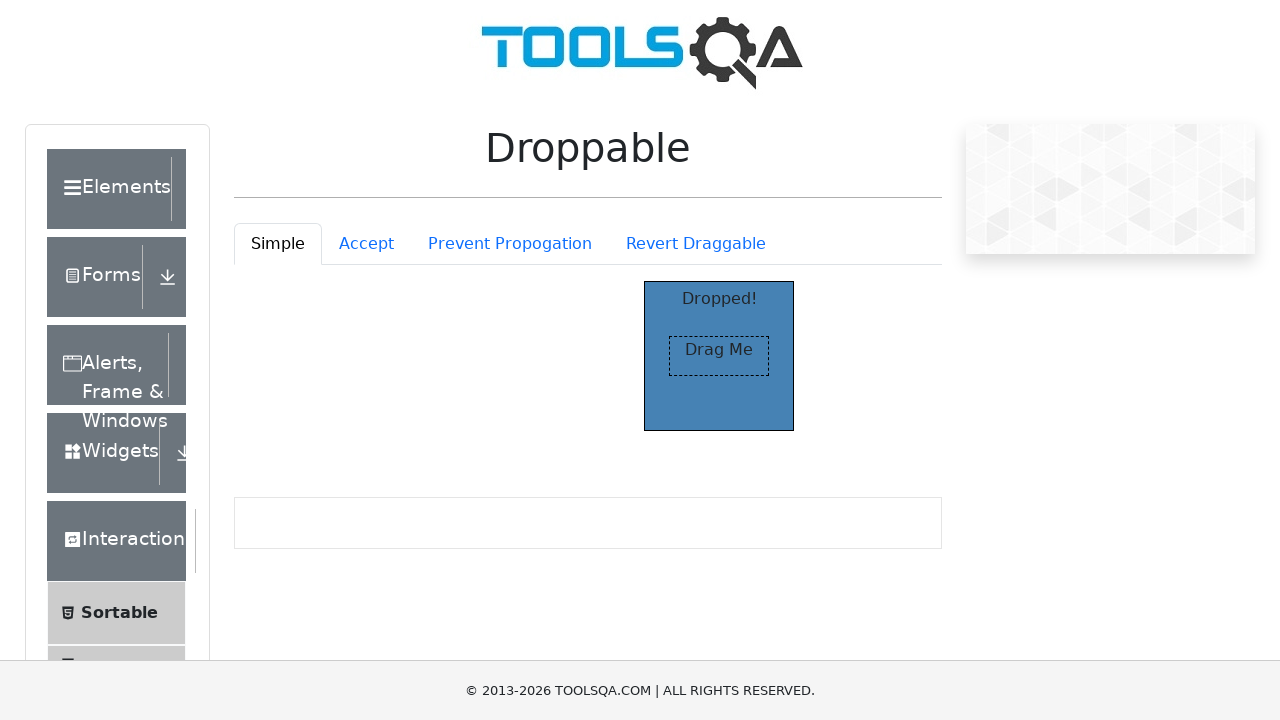

Located the 'Dropped!' message element
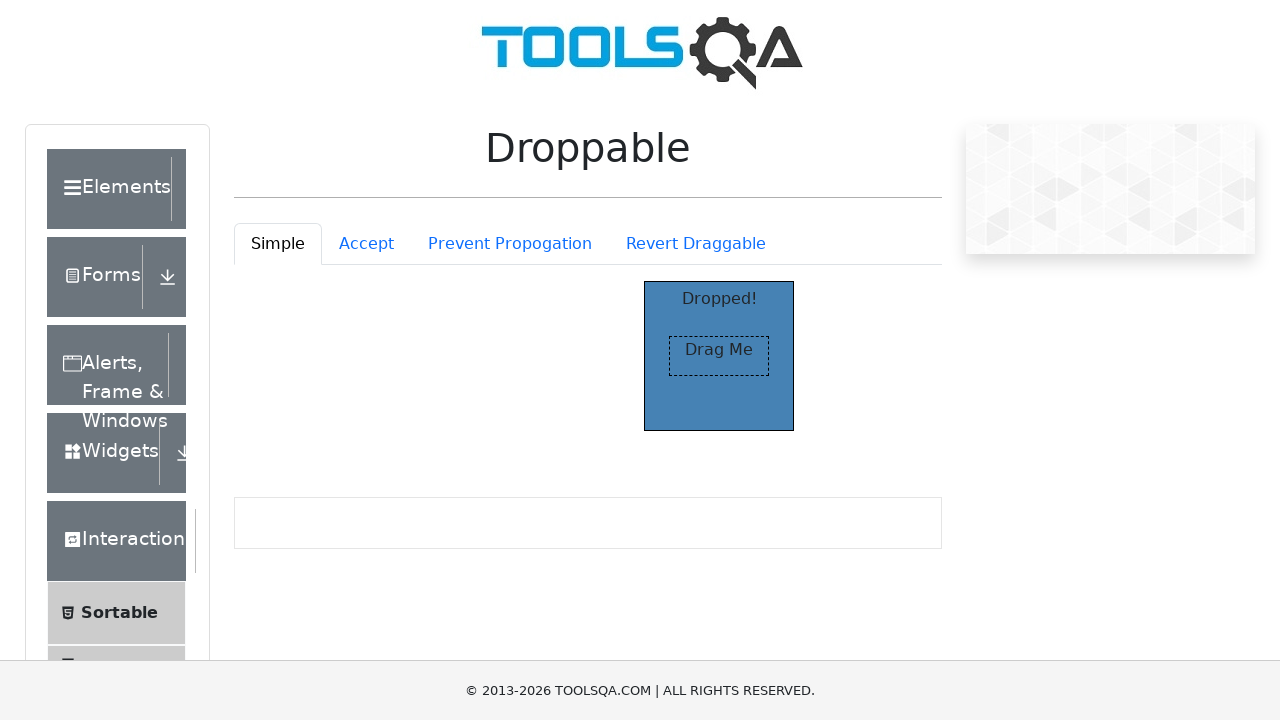

'Dropped!' message became visible
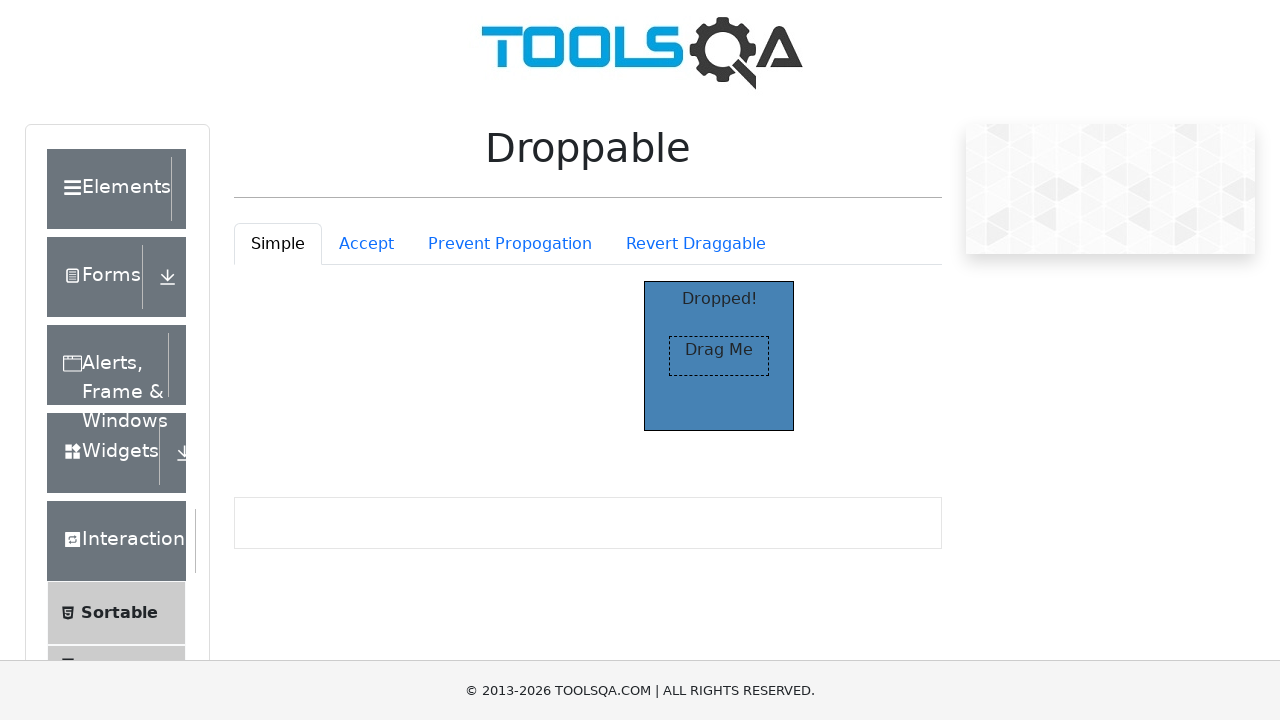

Verified that 'Dropped!' message is visible
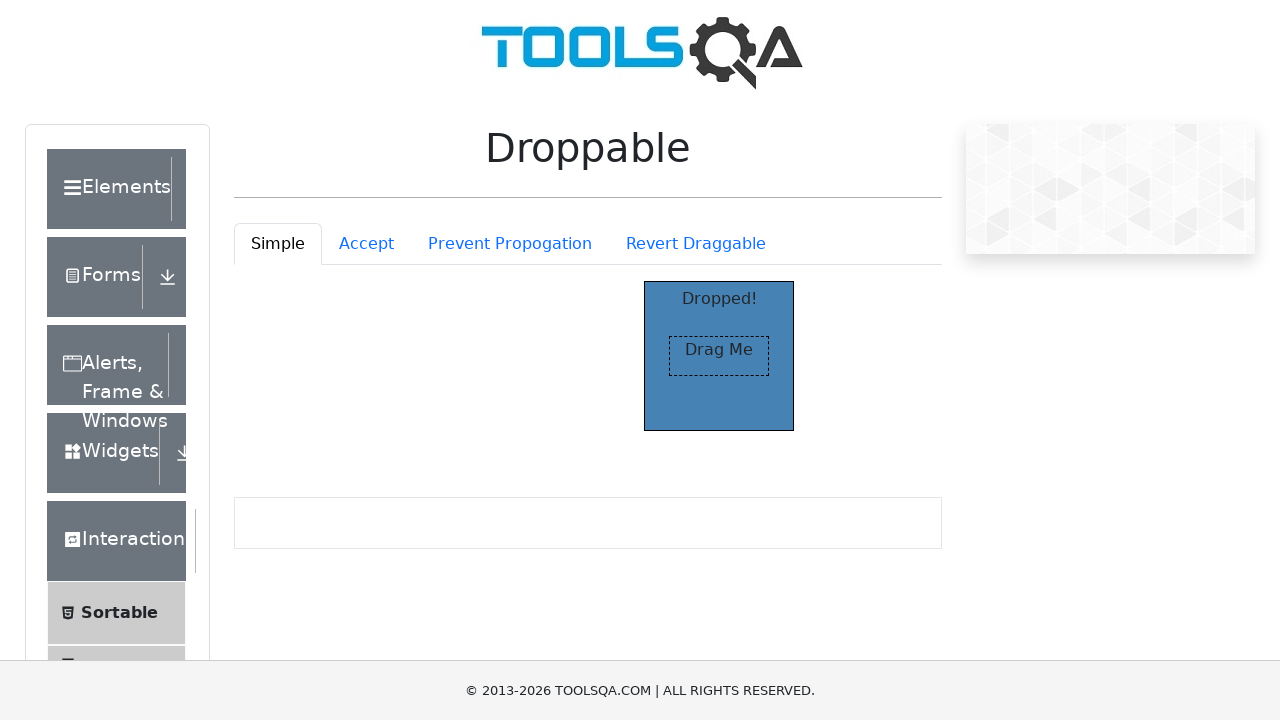

Verified that 'Dropped!' message contains correct text
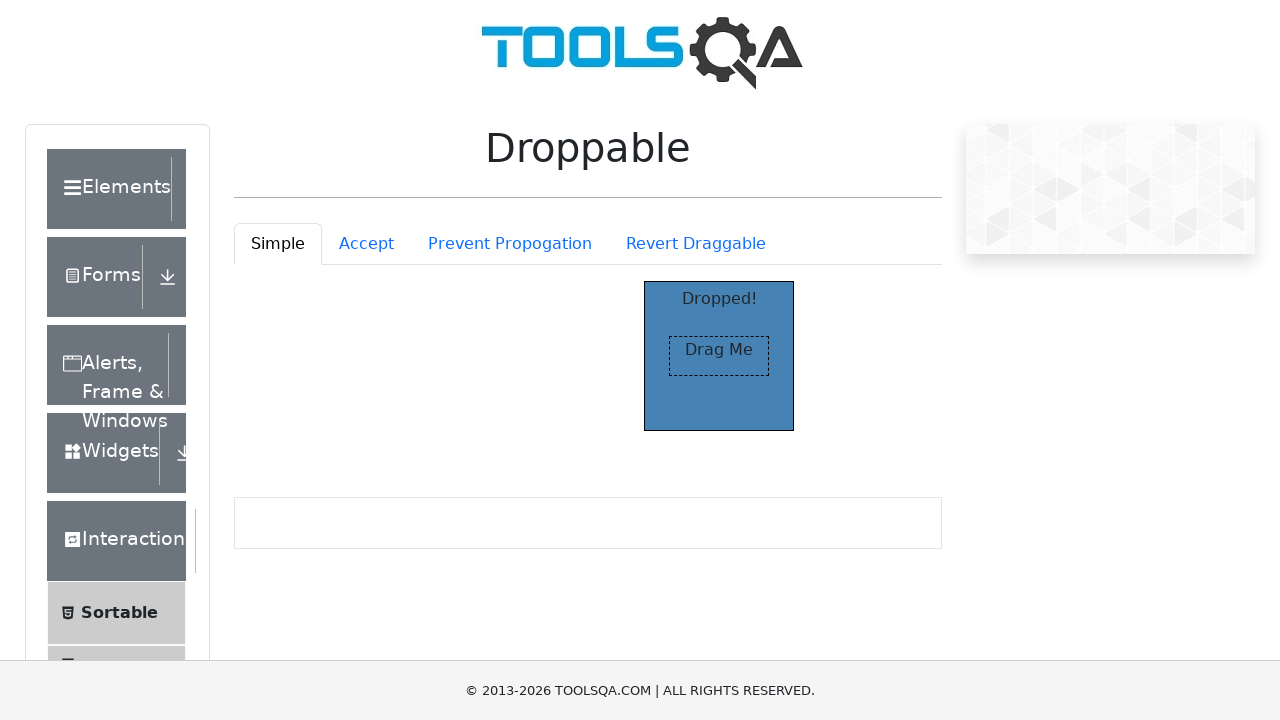

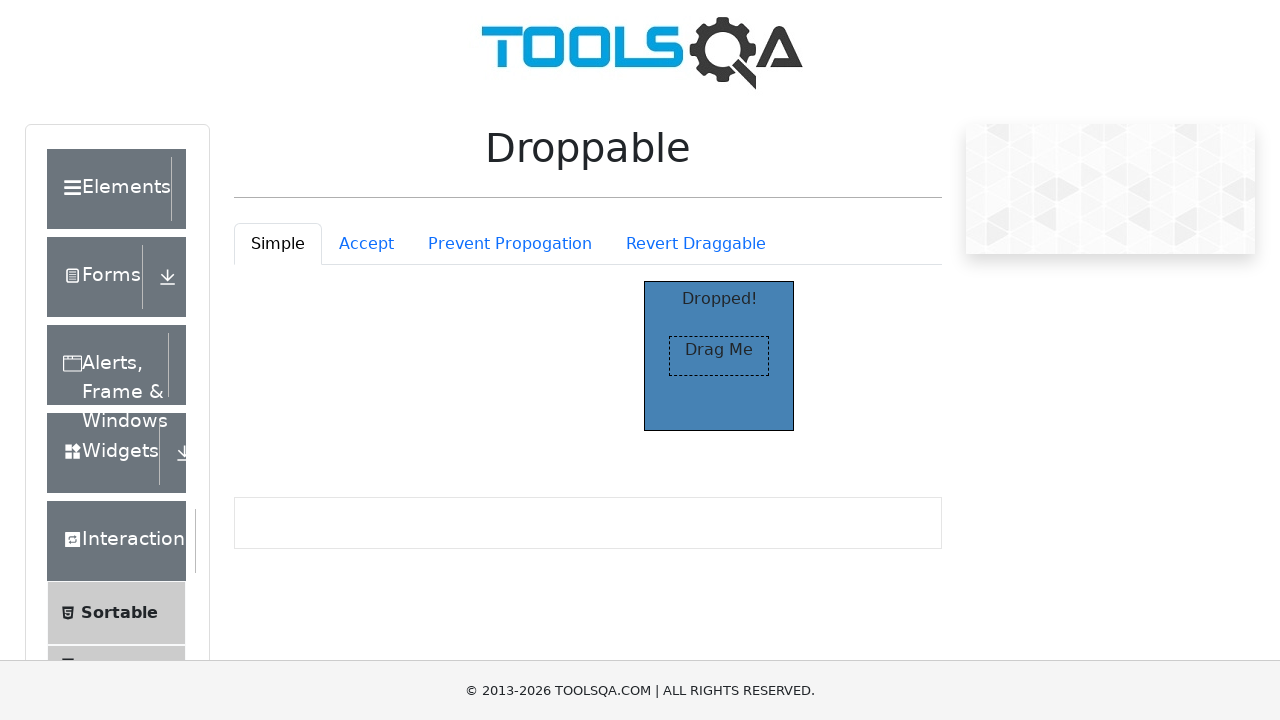